Tests Southwest Airlines check-in form by filling in confirmation number, first name, and last name fields, then submitting the form

Starting URL: https://www.southwest.com/air/check-in/index.html?redirectToVision=true&leapfrogRequest=true

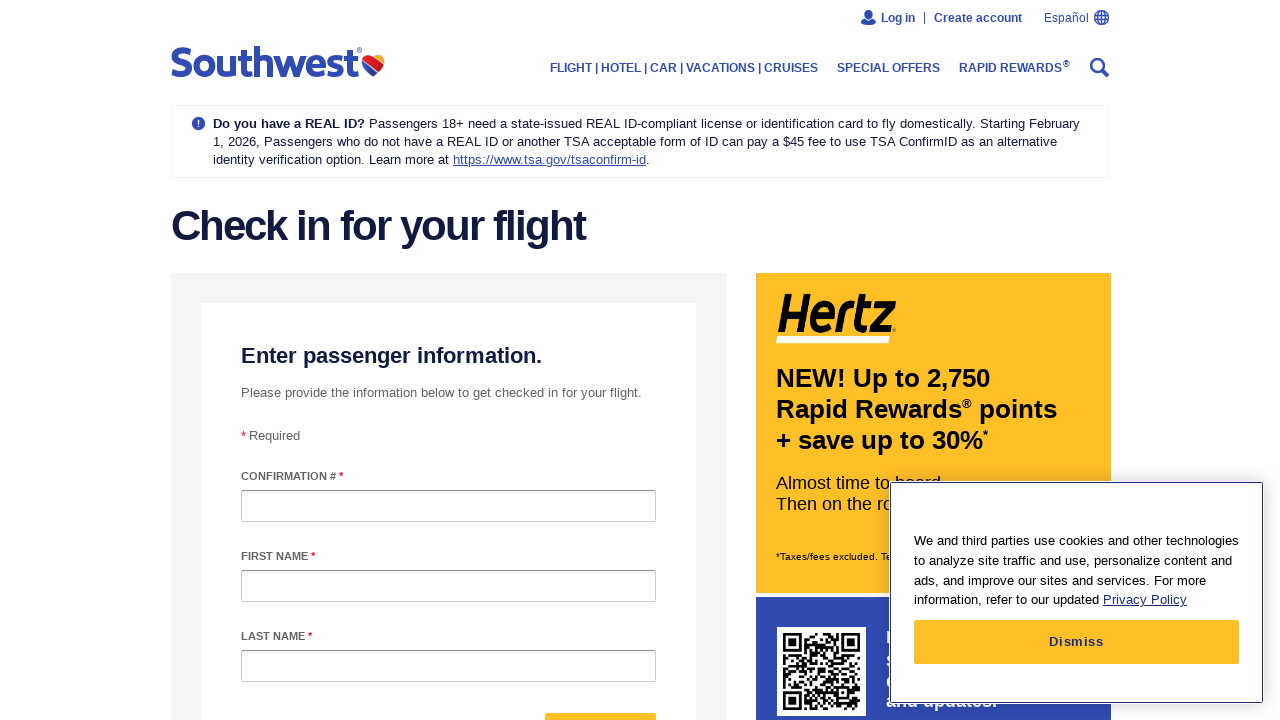

Filled confirmation number field with 'ABC123' on #confirmationNumber
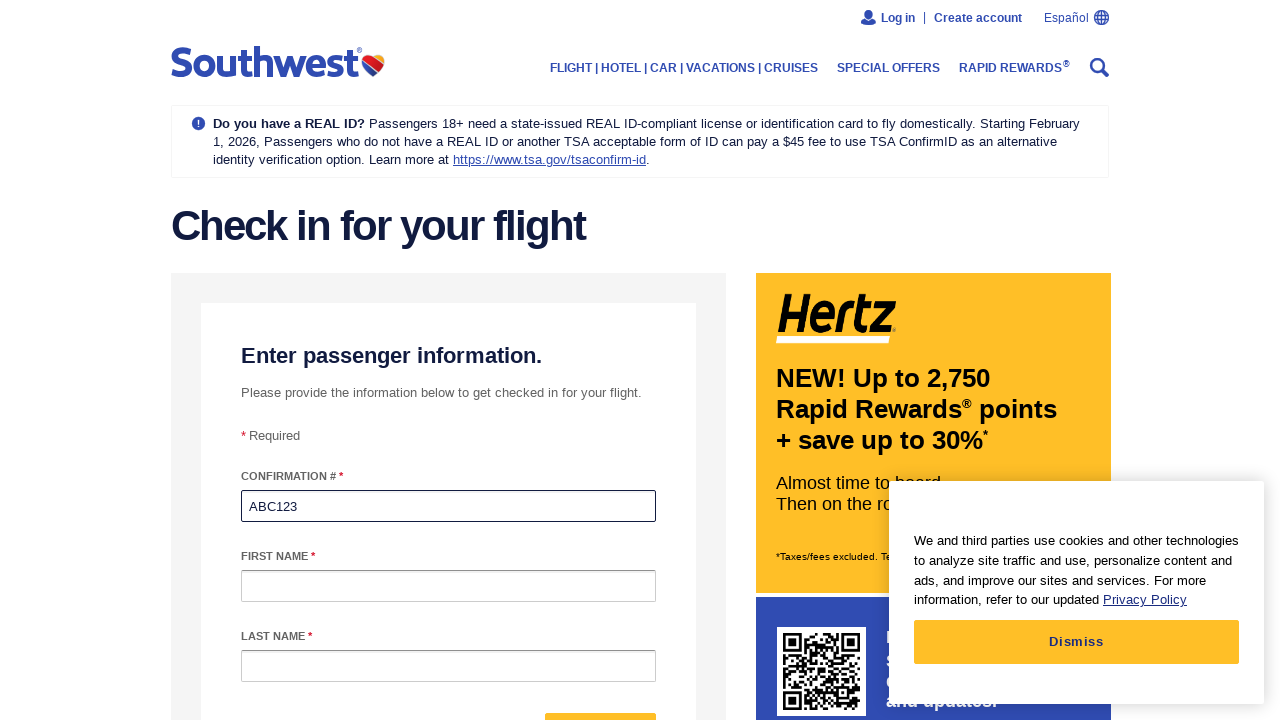

Filled passenger first name field with 'John' on #passengerFirstName
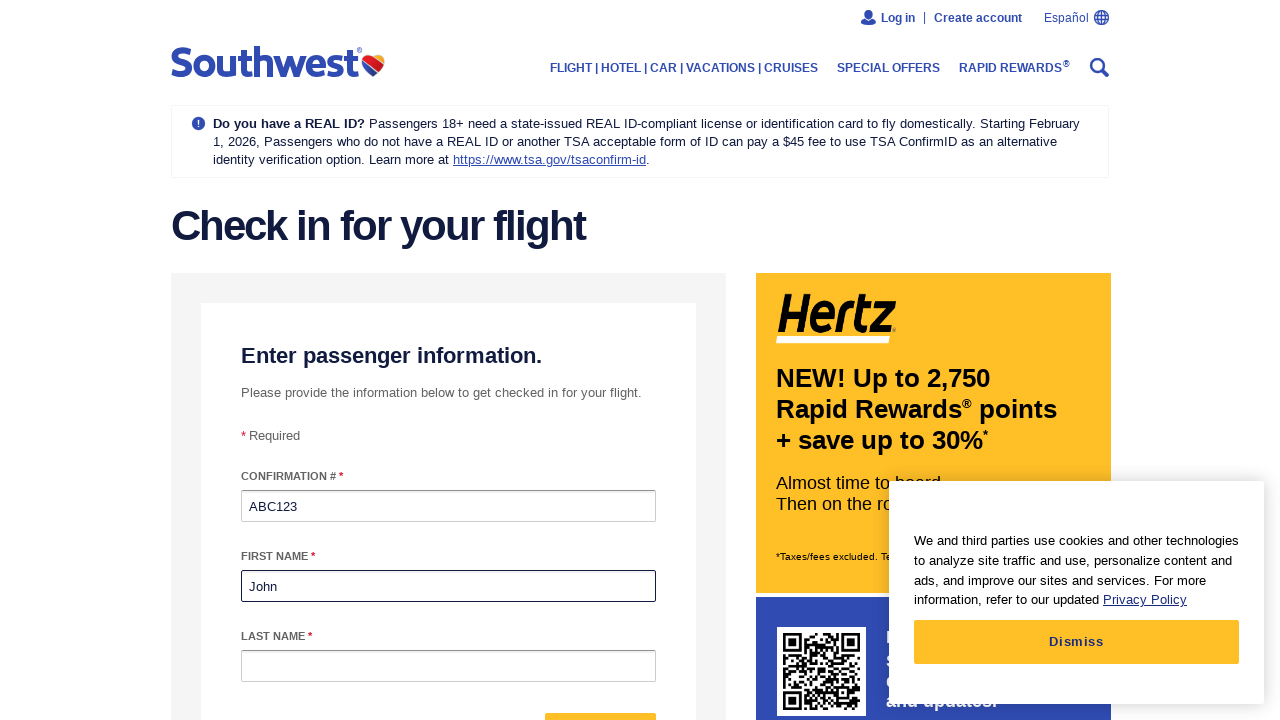

Filled passenger last name field with 'Smith' on #passengerLastName
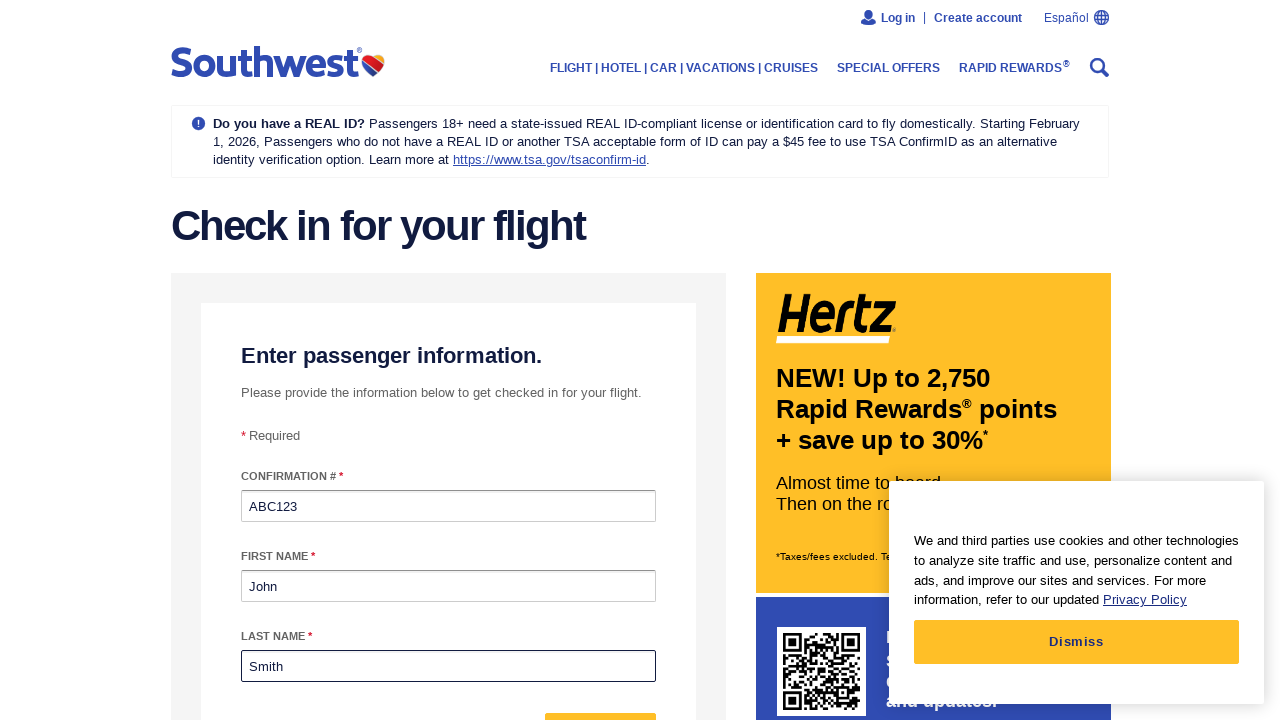

Clicked submit button to complete Southwest Airlines check-in at (600, 696) on #form-mixin--submit-button
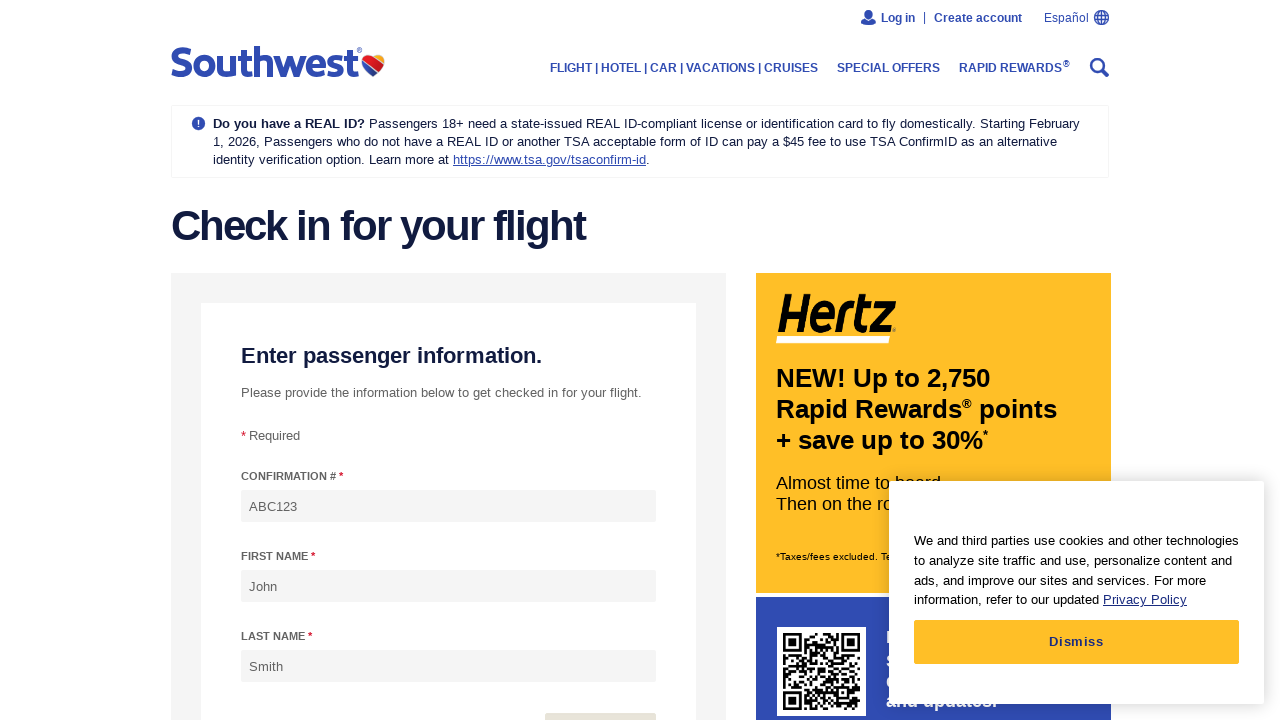

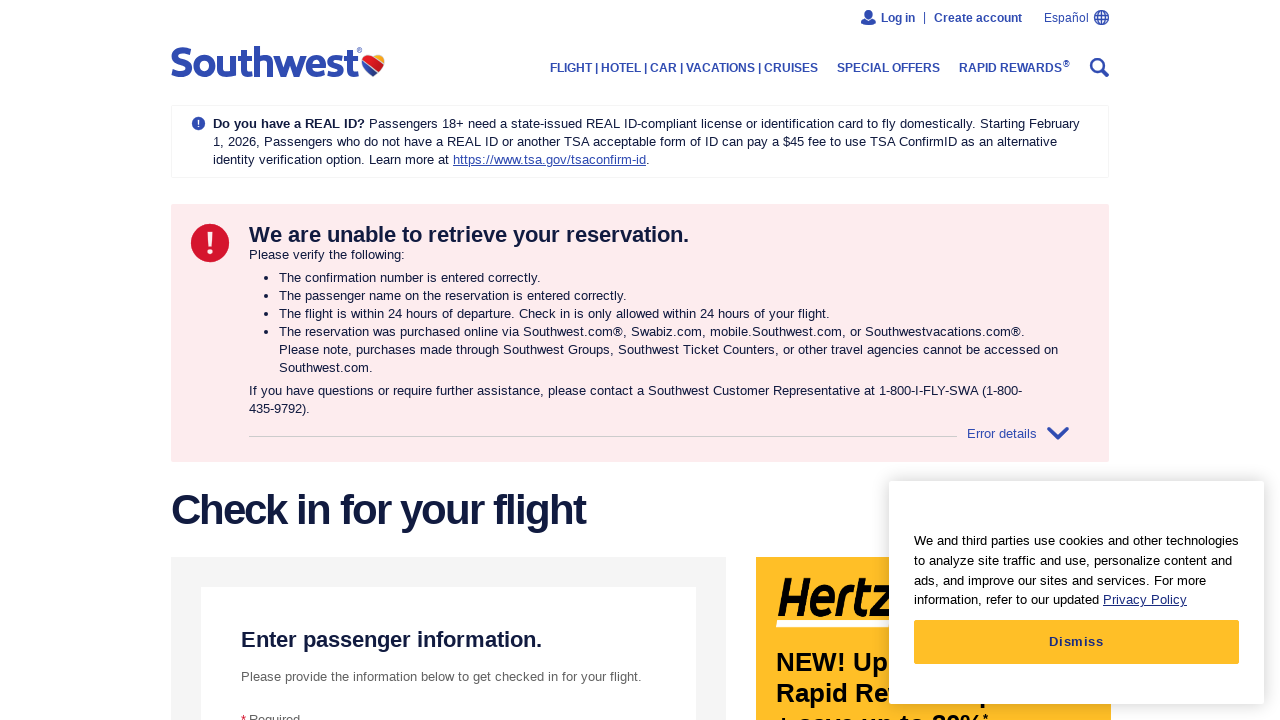